Navigates to a tables page and performs scroll operations - scrolling down and up within the visible portion, then scrolling to the bottom and top of the page.

Starting URL: https://the-internet.herokuapp.com/tables

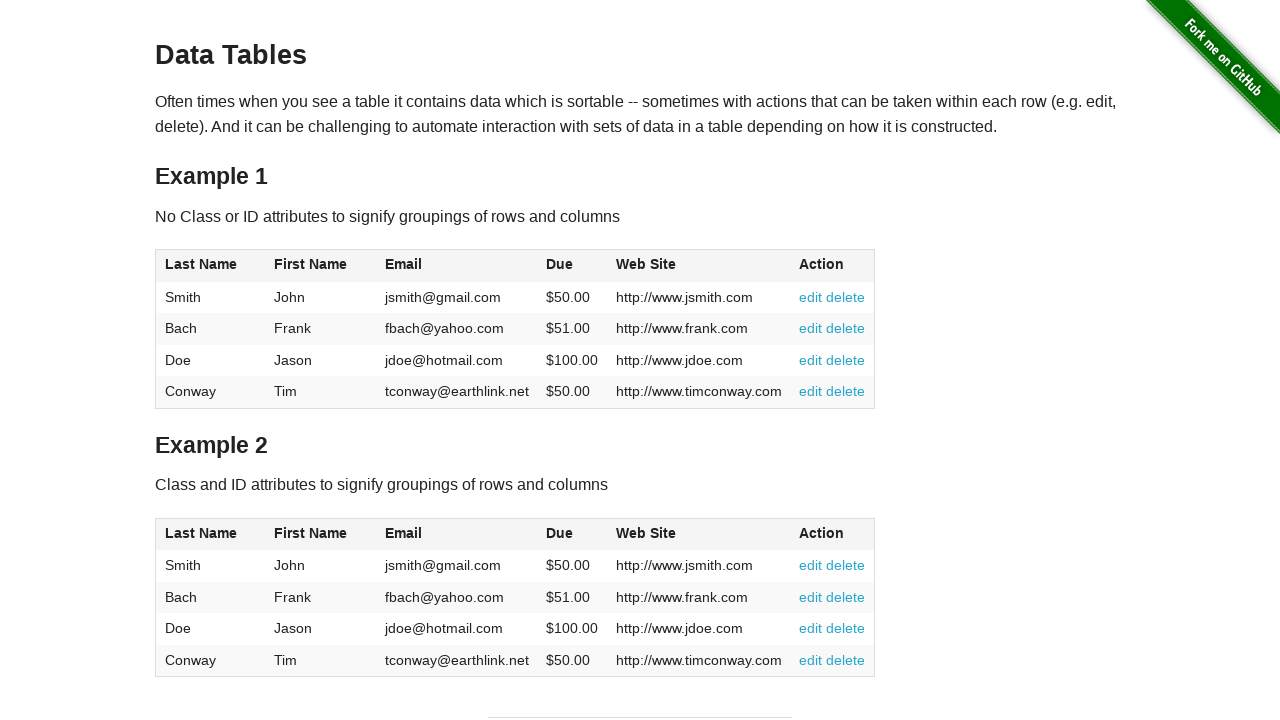

Waited for page to load with domcontentloaded state
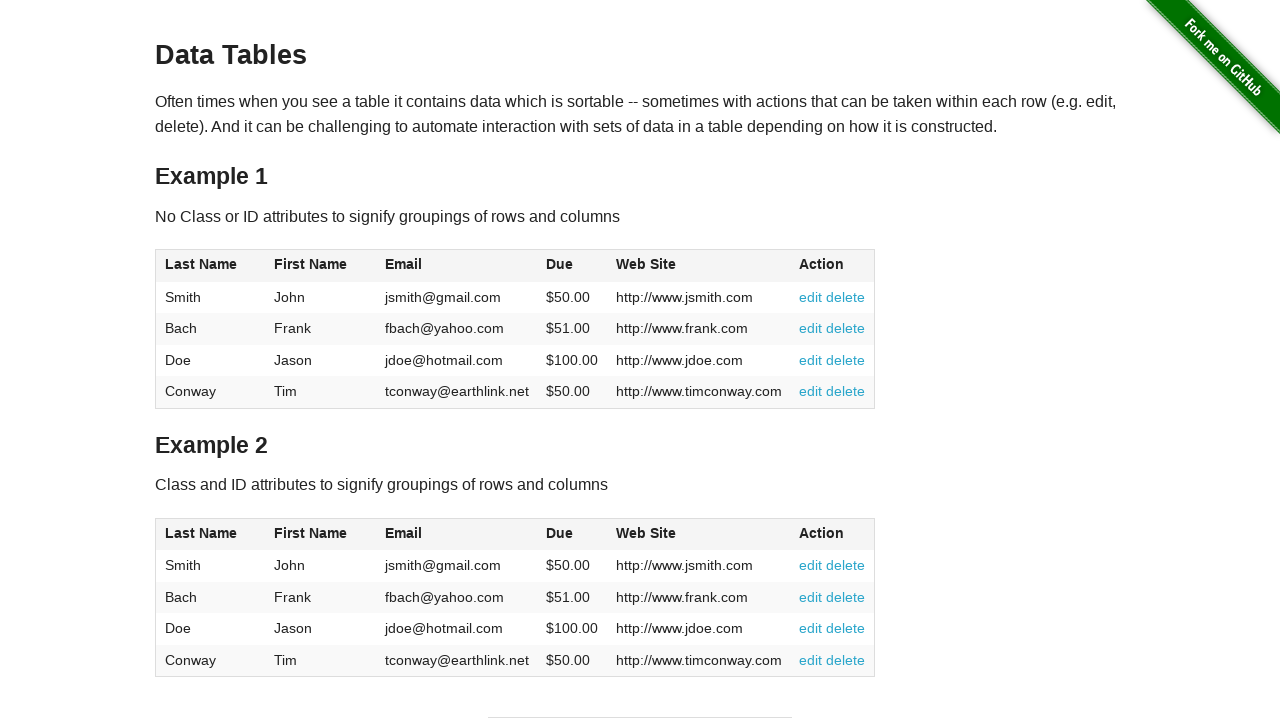

Scrolled down by one viewport height
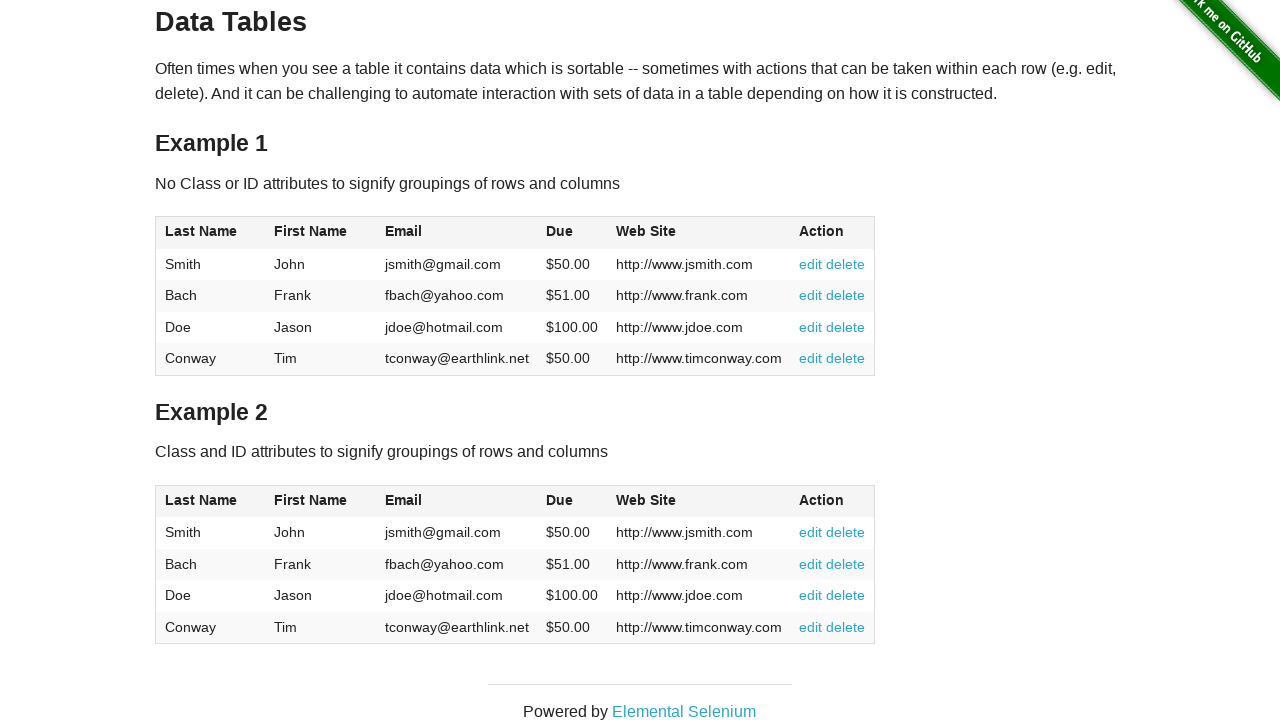

Waited 2 seconds after scrolling down
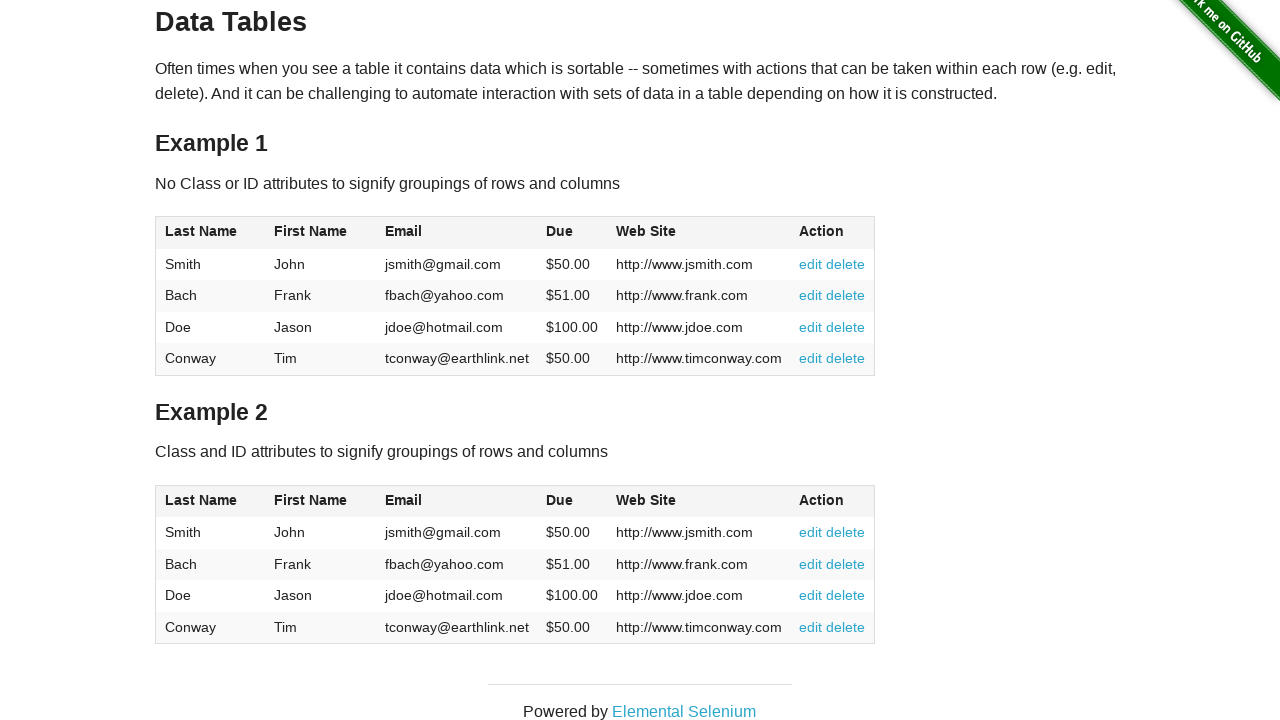

Scrolled back up by one viewport height
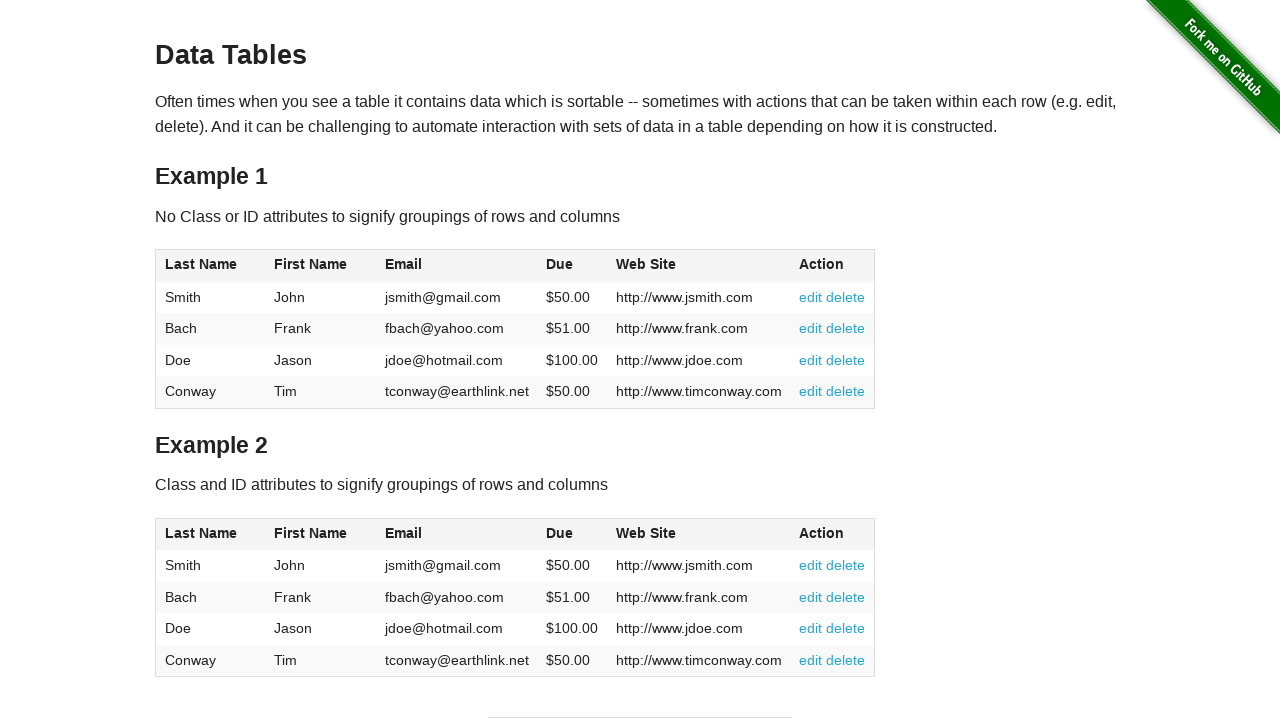

Waited 2 seconds after scrolling up
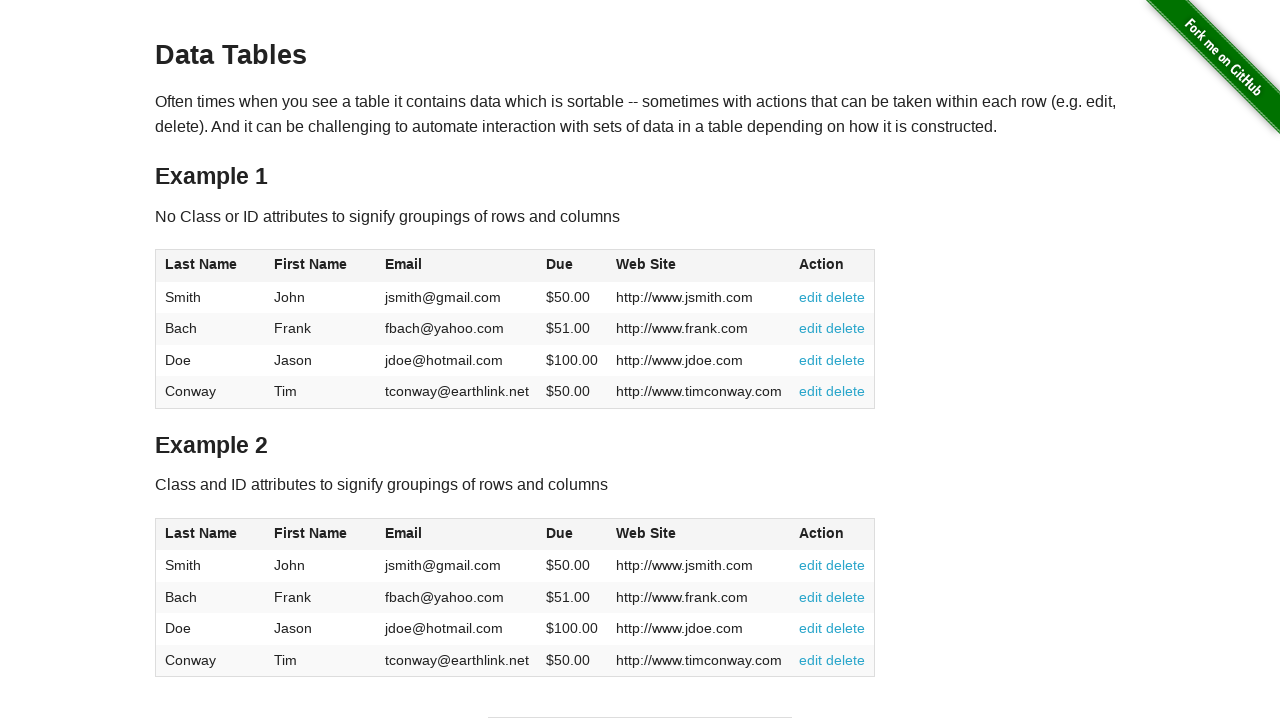

Scrolled to bottom of page
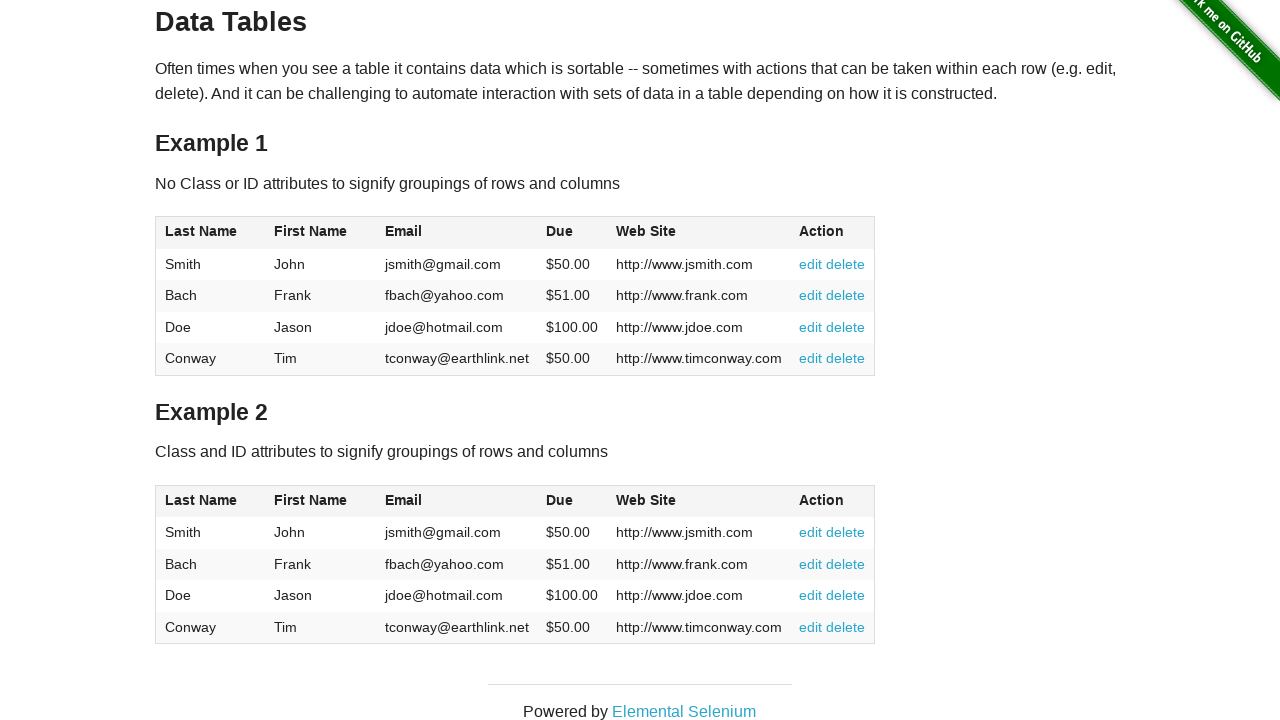

Waited 2 seconds after scrolling to bottom
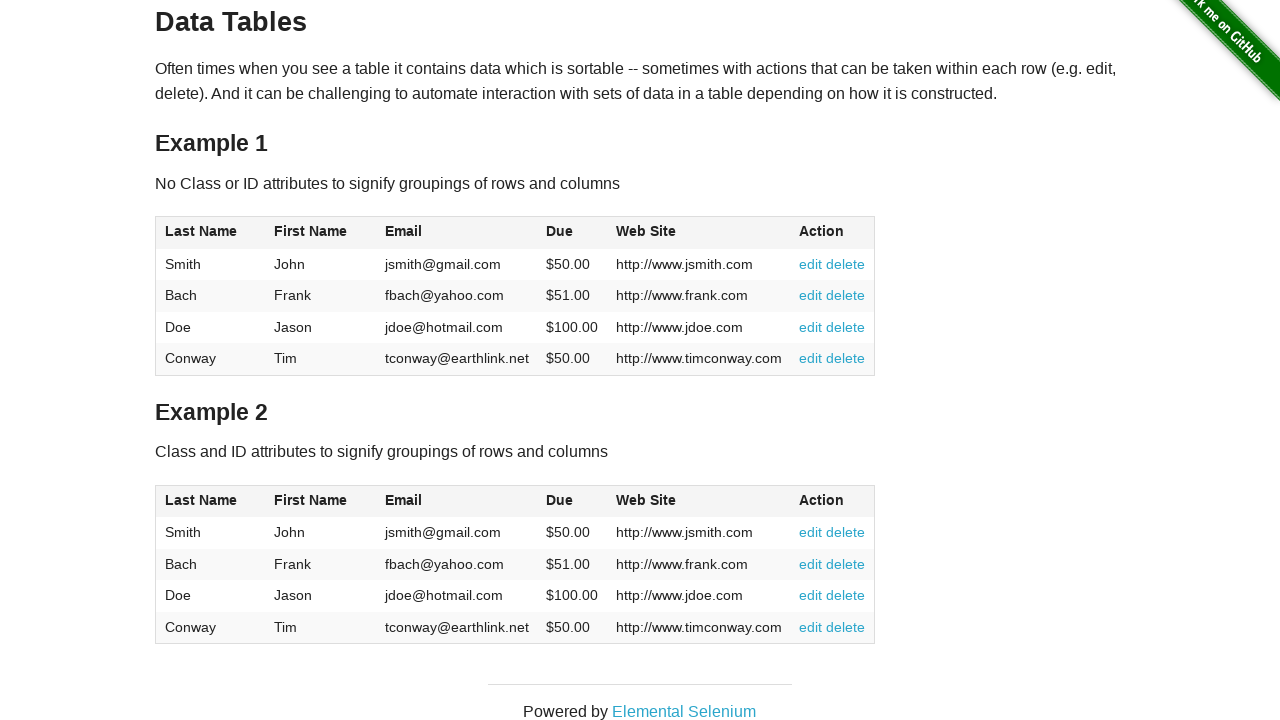

Scrolled to top of page
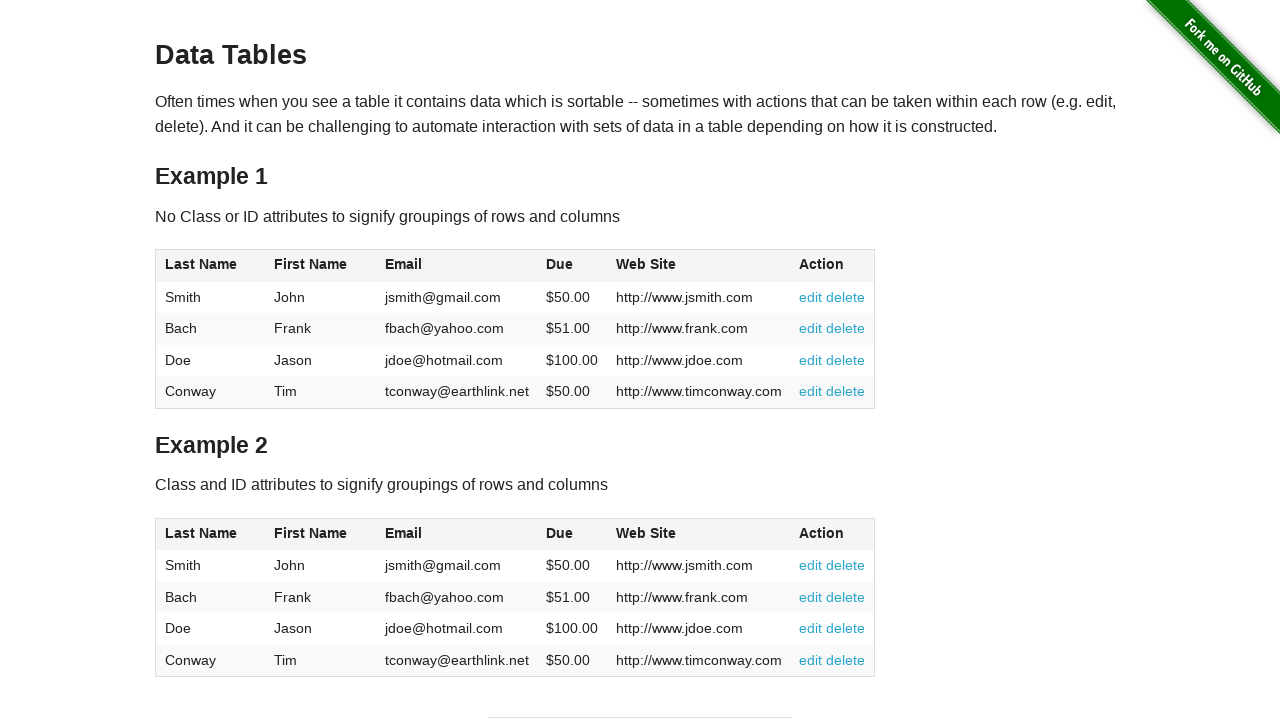

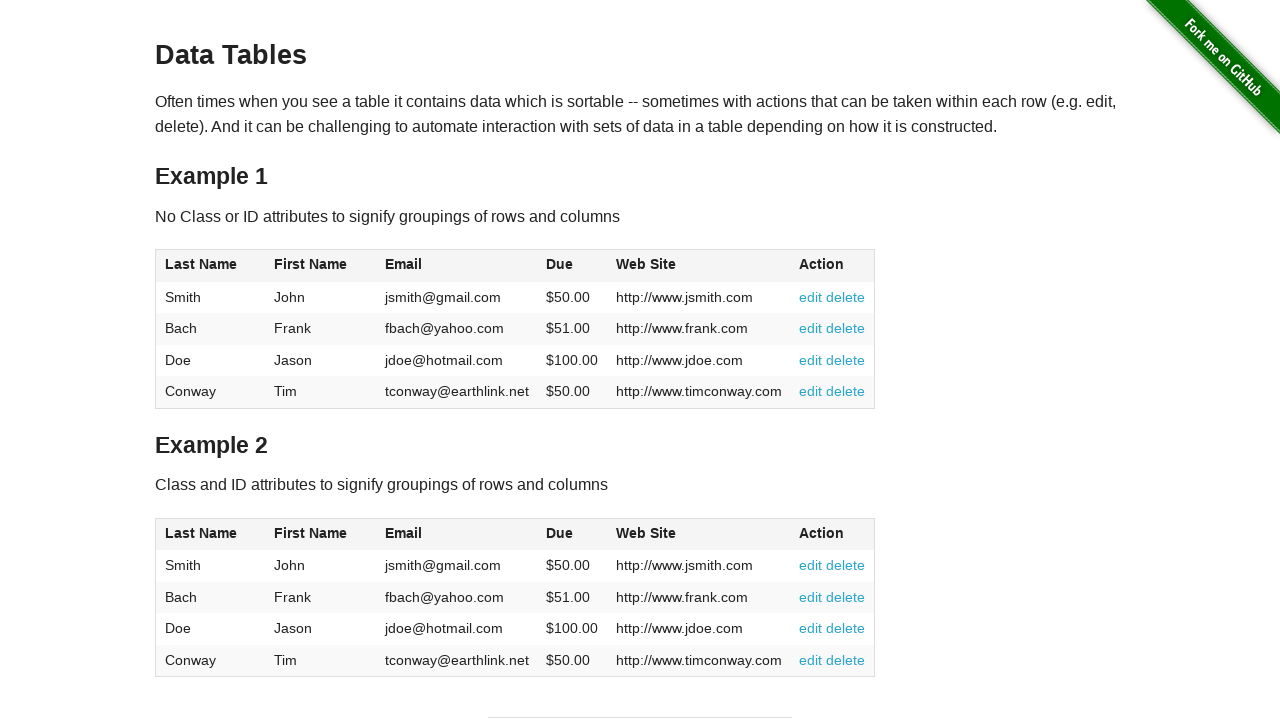